Tests dropdown selection by selecting an option by index

Starting URL: http://the-internet.herokuapp.com/dropdown

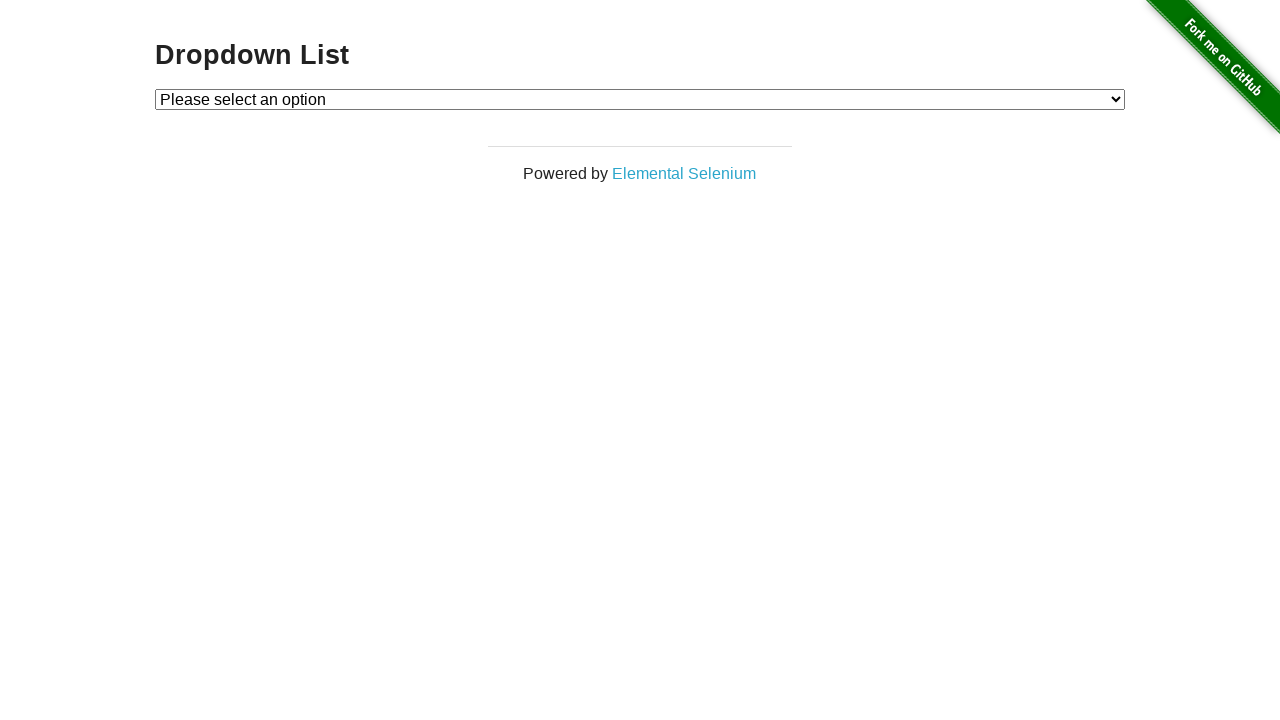

Navigated to dropdown page
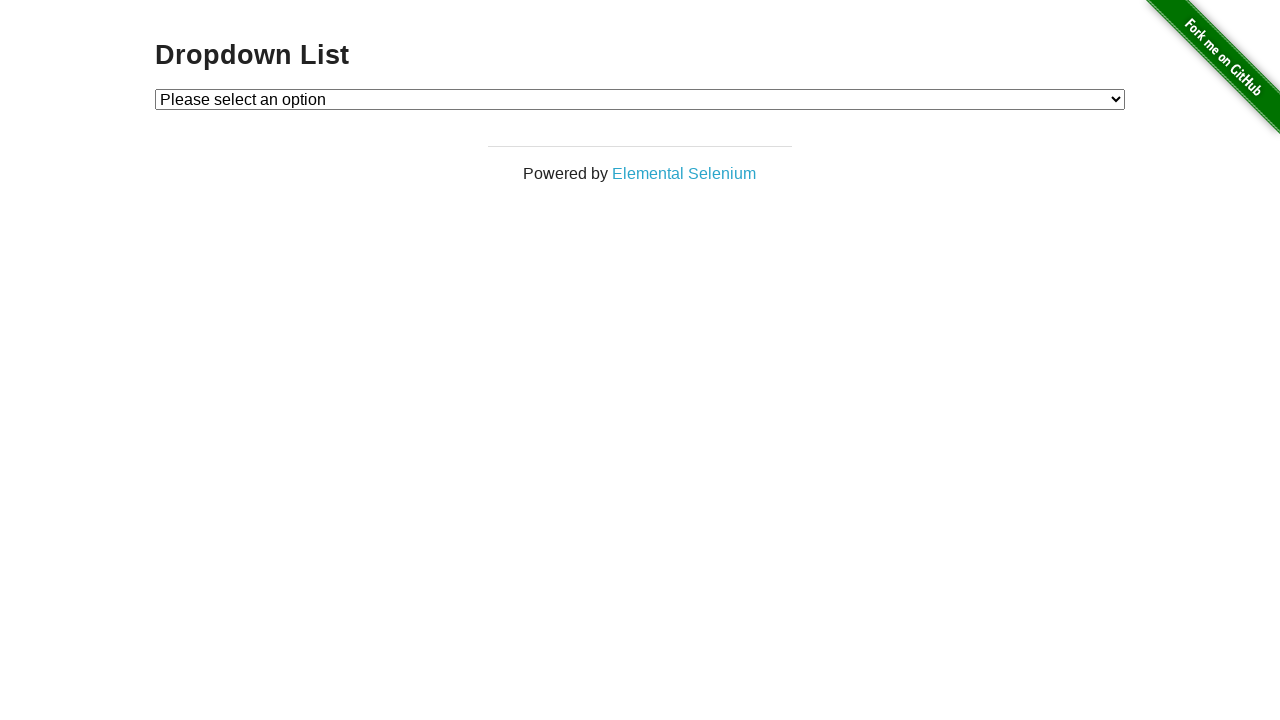

Selected option at index 1 from dropdown on #dropdown
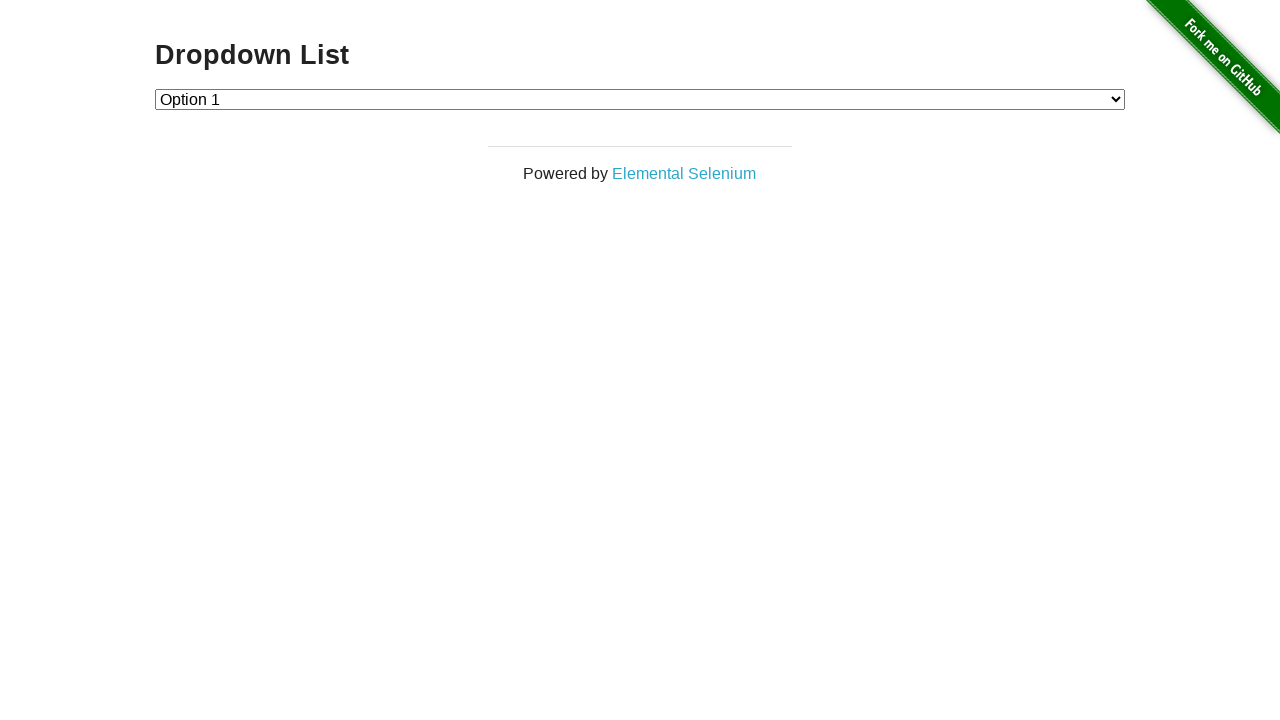

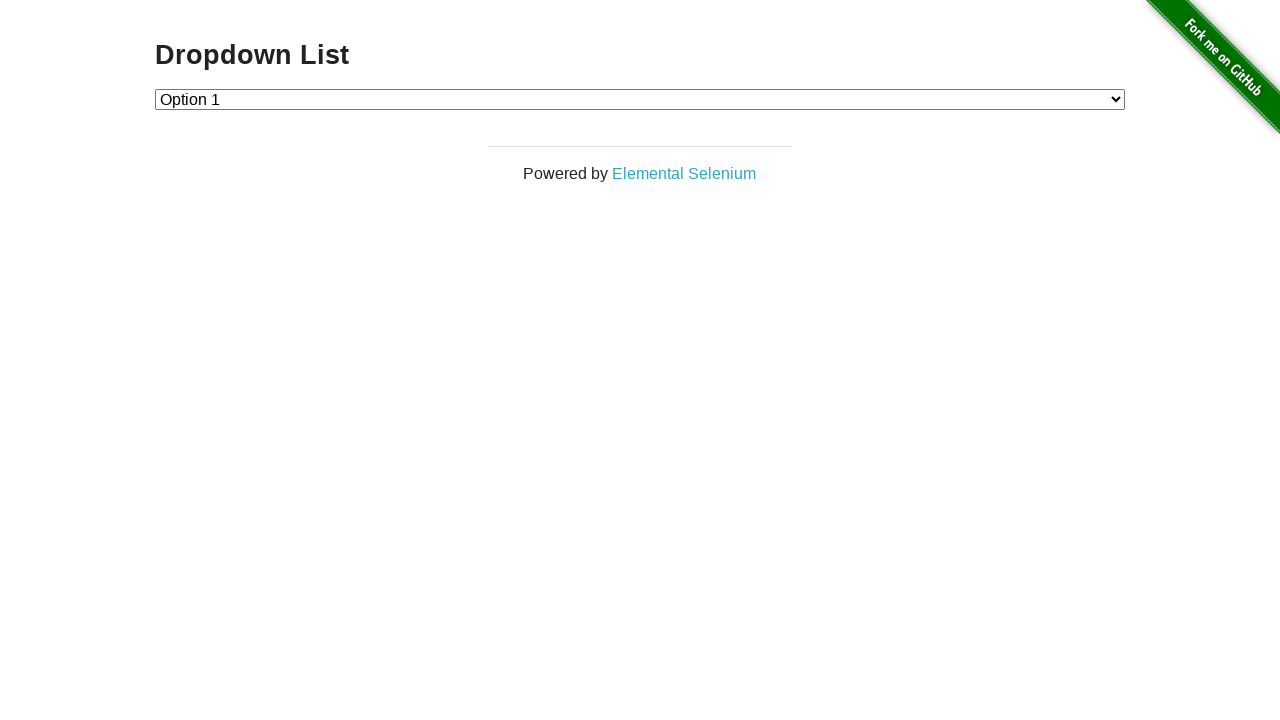